Tests hidden button functionality by clicking it and verifying an element becomes enabled

Starting URL: https://atidcollege.co.il/Xamples/ex_synchronization.html

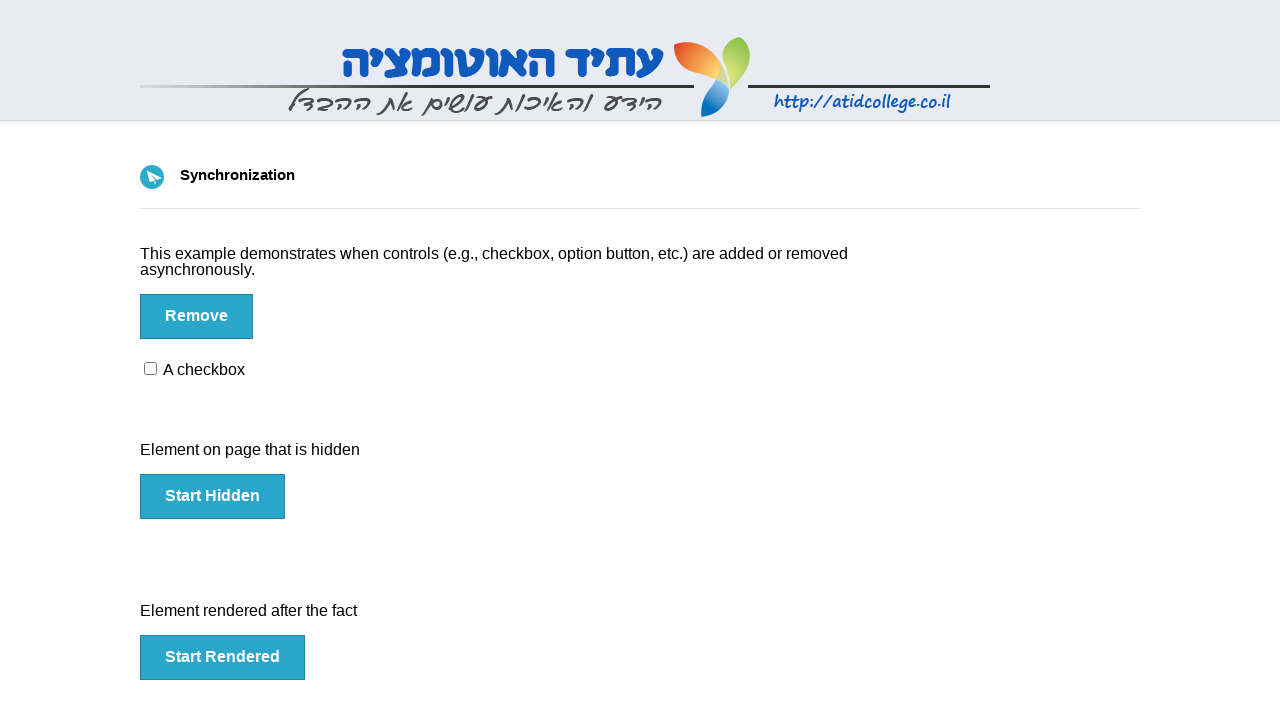

Clicked the hidden button at (212, 496) on #hidden
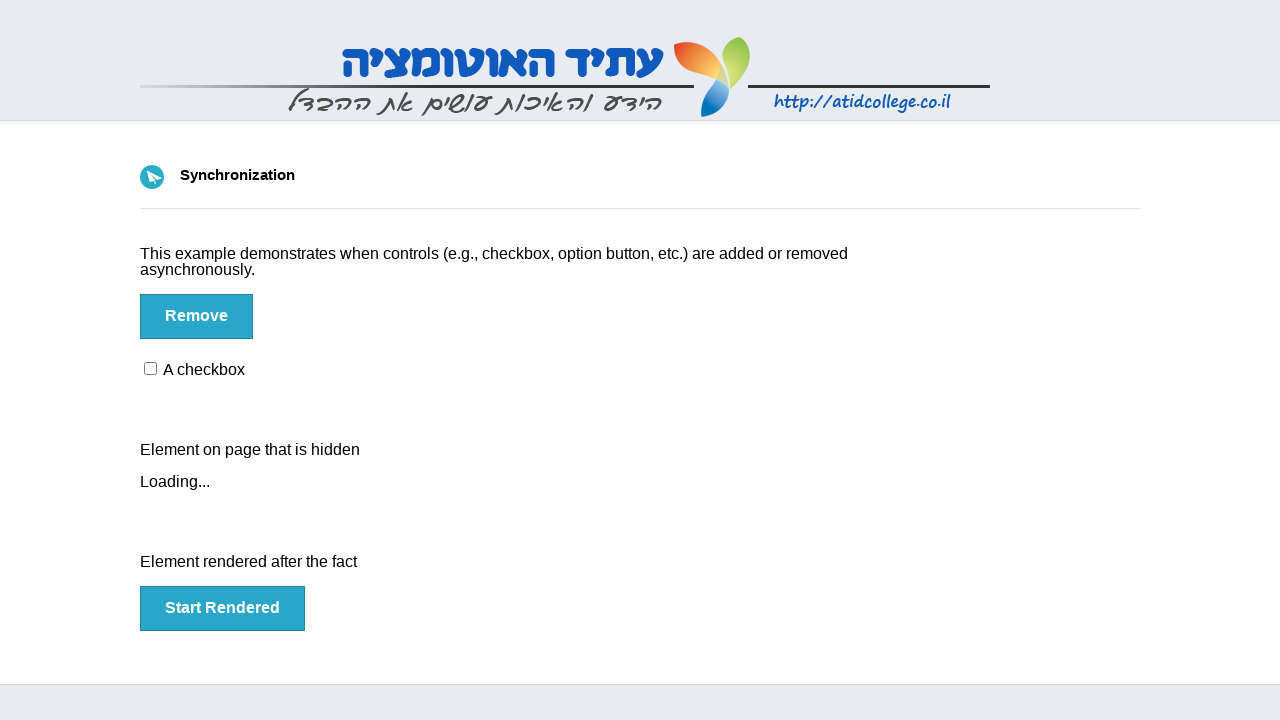

Waited for loading element to become visible
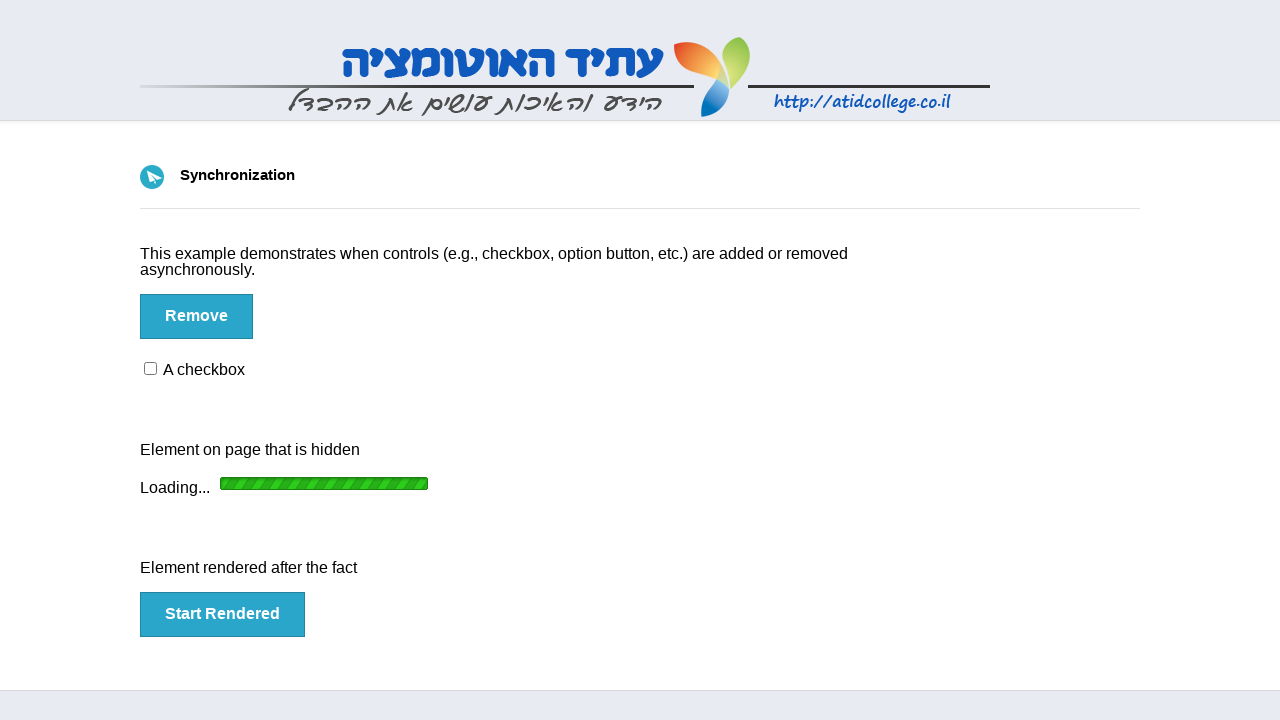

Located the loading1 element
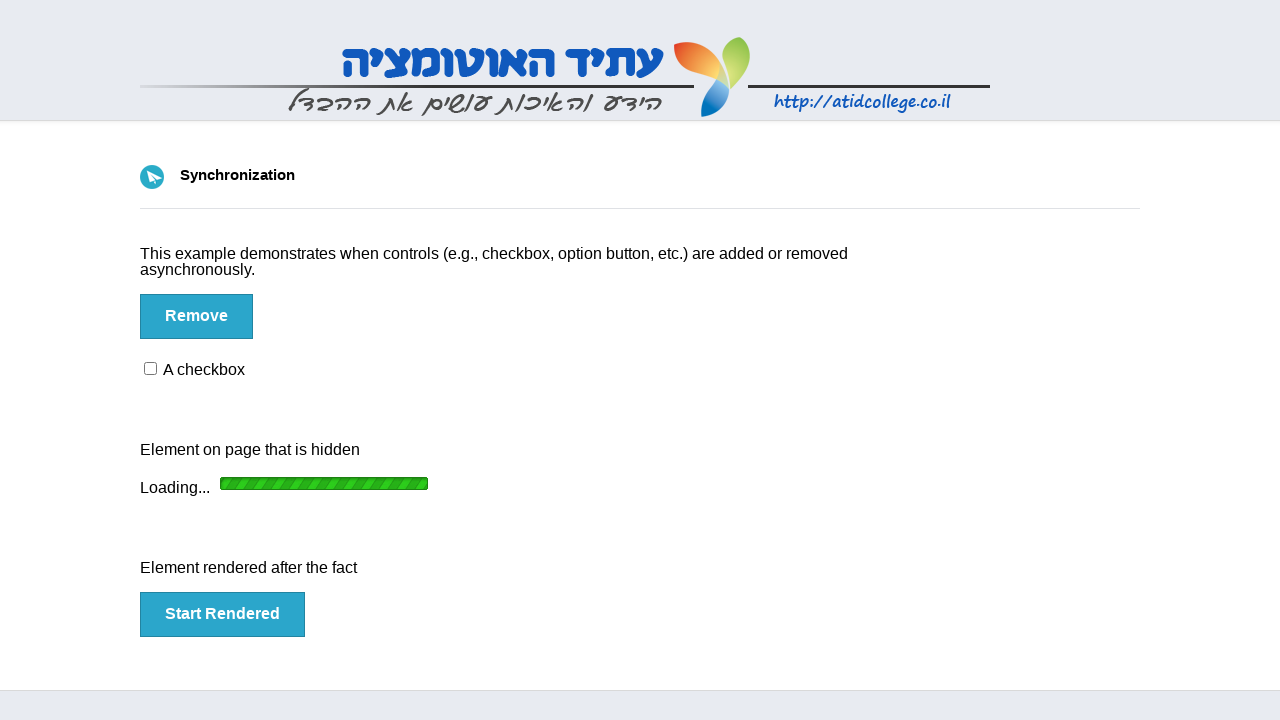

Verified that loading1 element is enabled
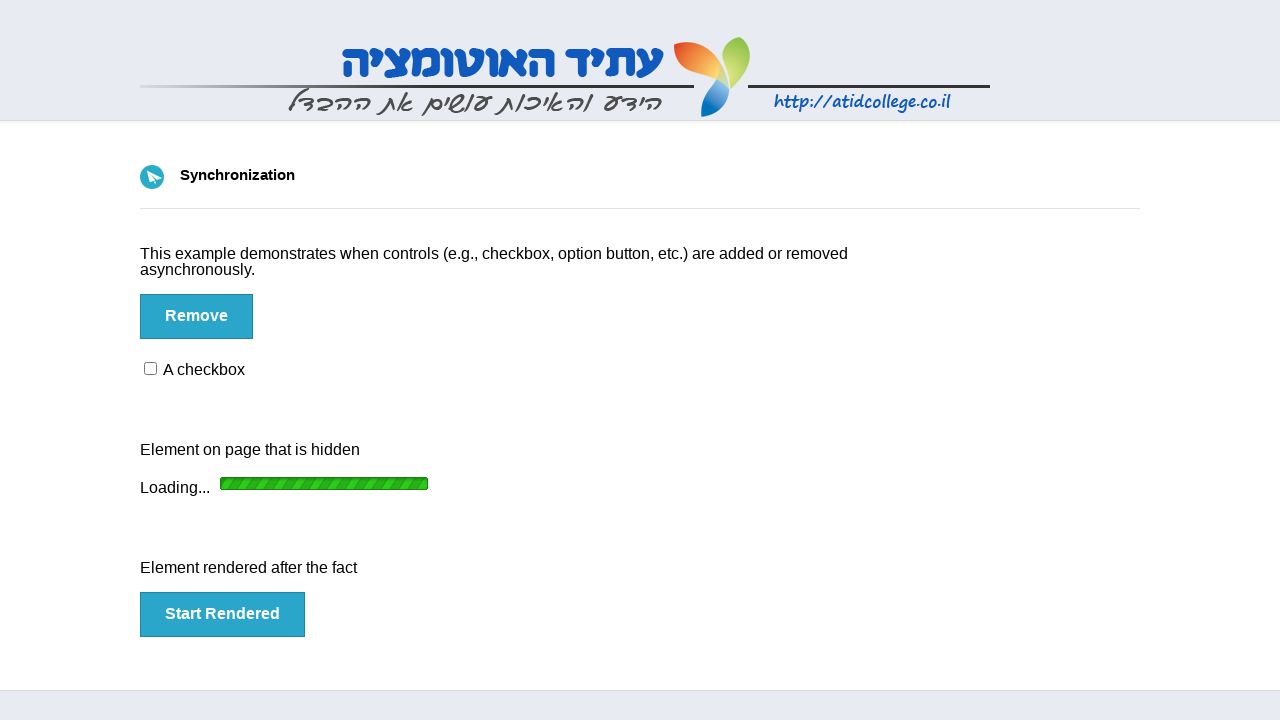

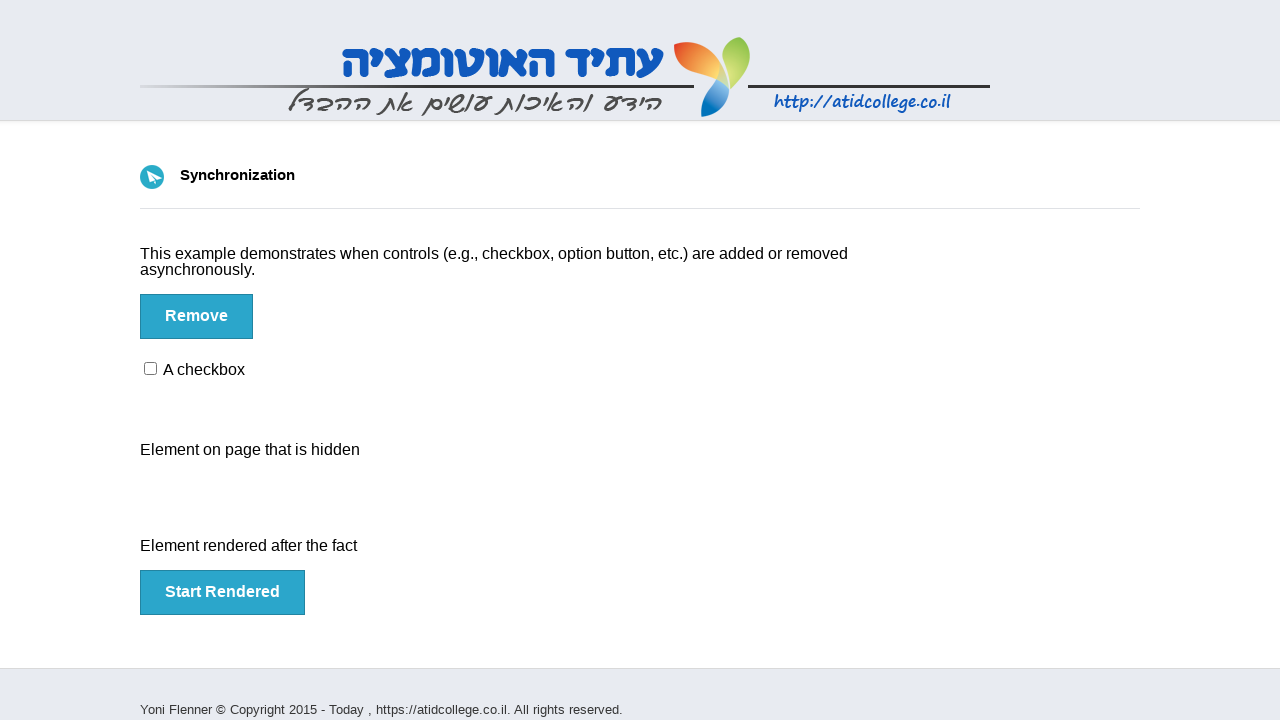